Tests navigation by clicking on "Register" and "Forgot login info?" links on the ParaBank demo site to verify link functionality.

Starting URL: https://parabank.parasoft.com

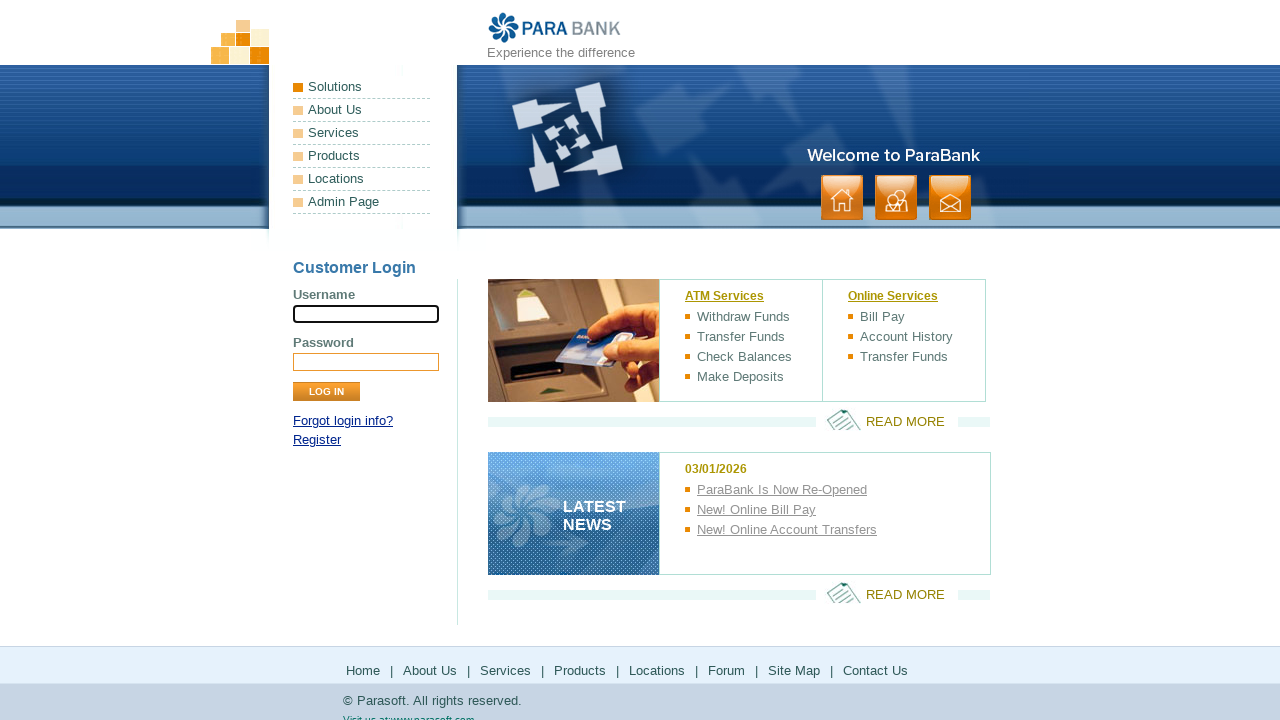

Clicked on 'Register' link at (317, 440) on text=Register
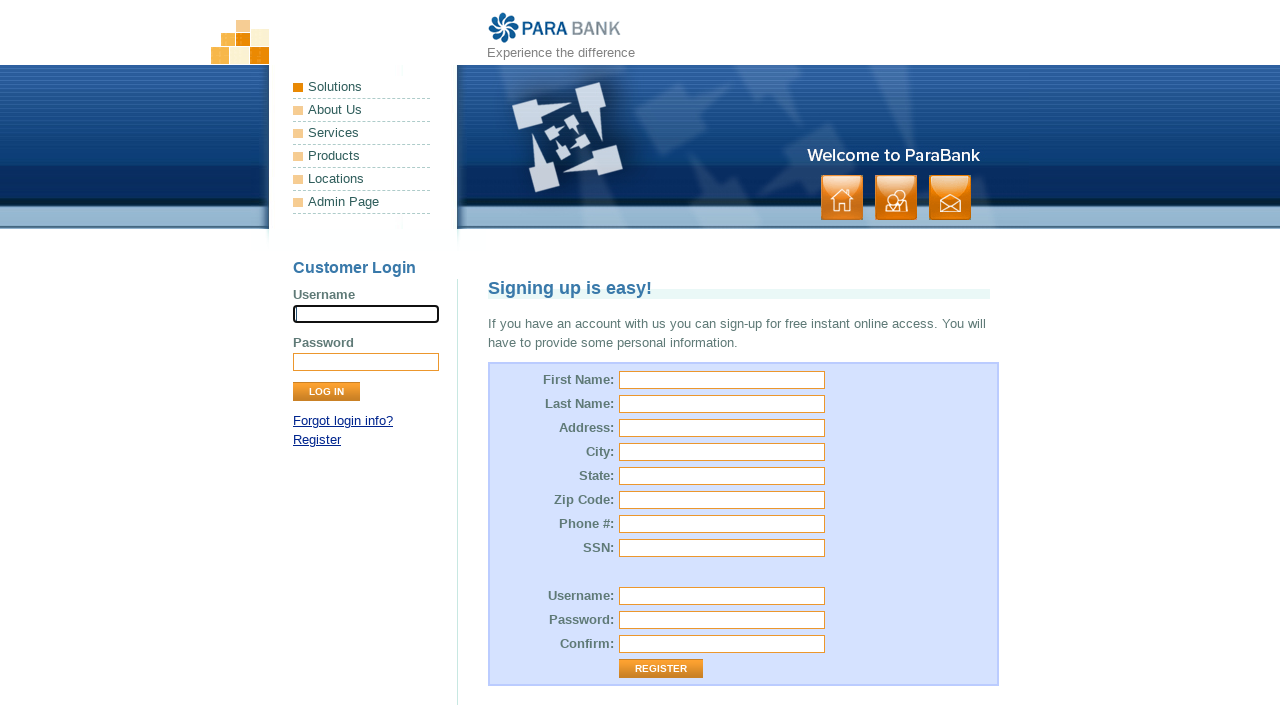

Page loaded after clicking Register link
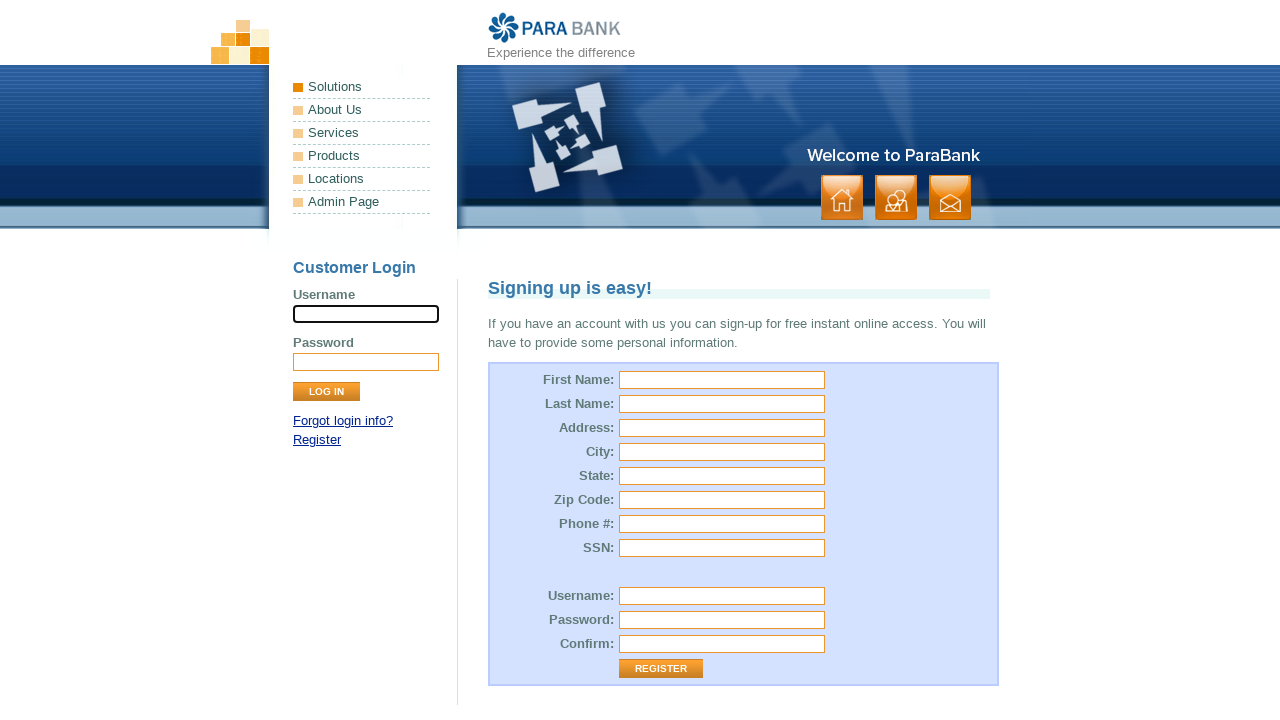

Clicked on 'Forgot login info?' link at (343, 421) on text=Forgot login info?
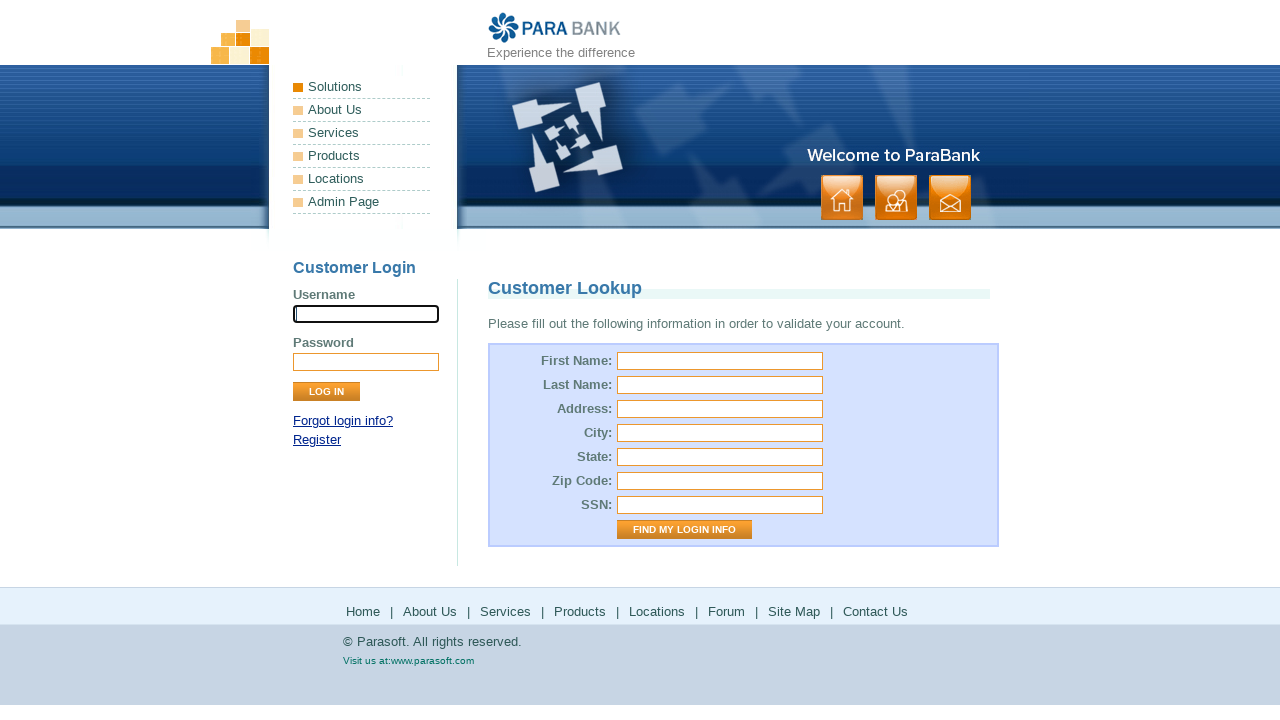

Page loaded after clicking Forgot login info? link
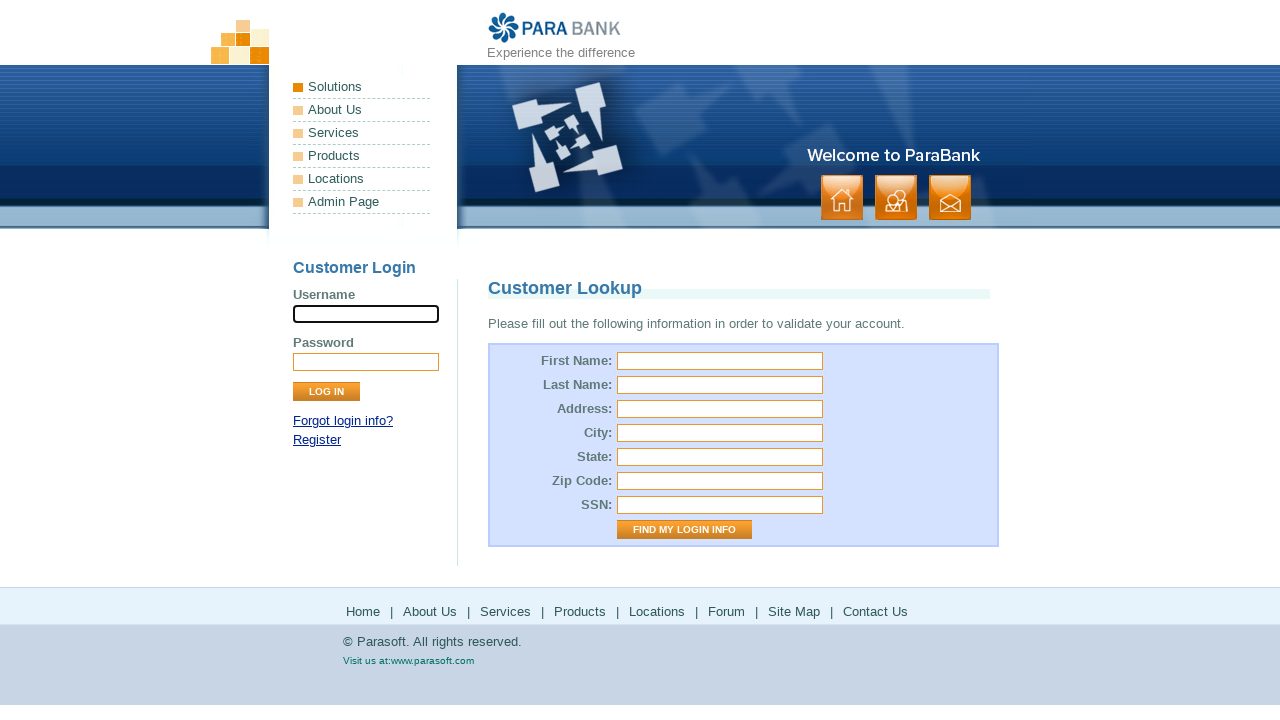

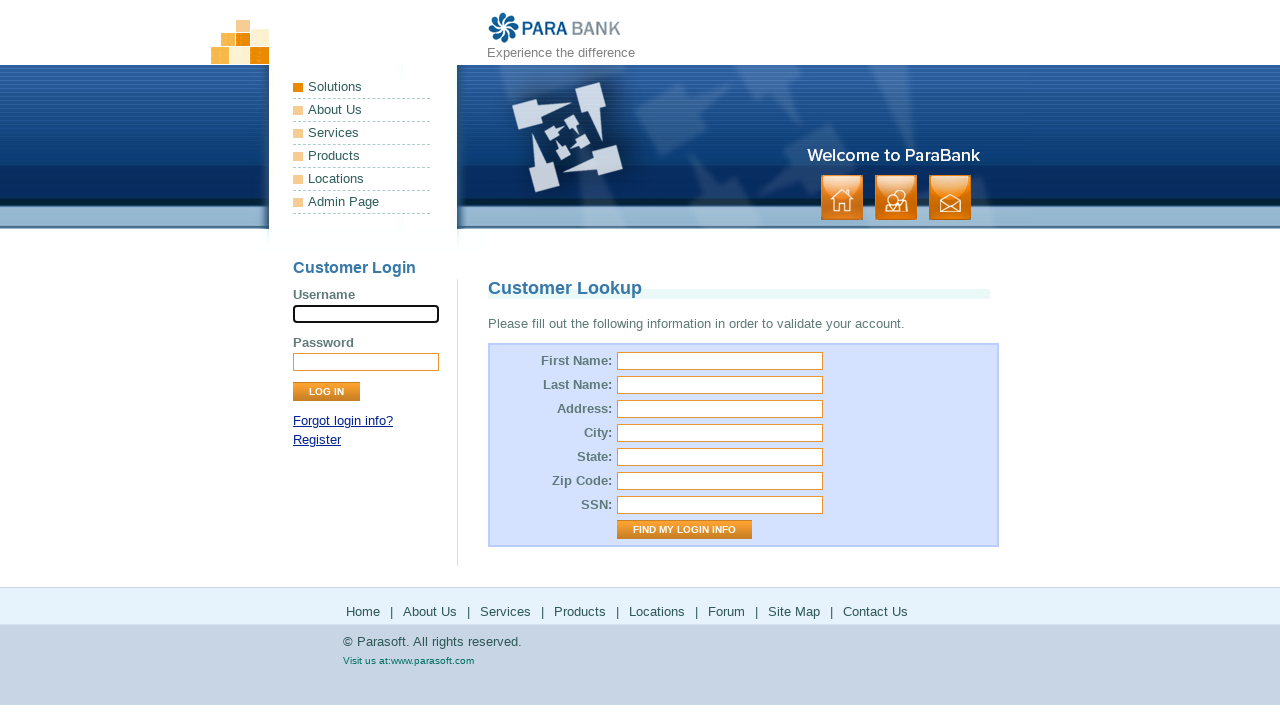